Tests clicking multiple buttons with double-click, right-click, and regular click actions

Starting URL: https://demoqa.com/buttons

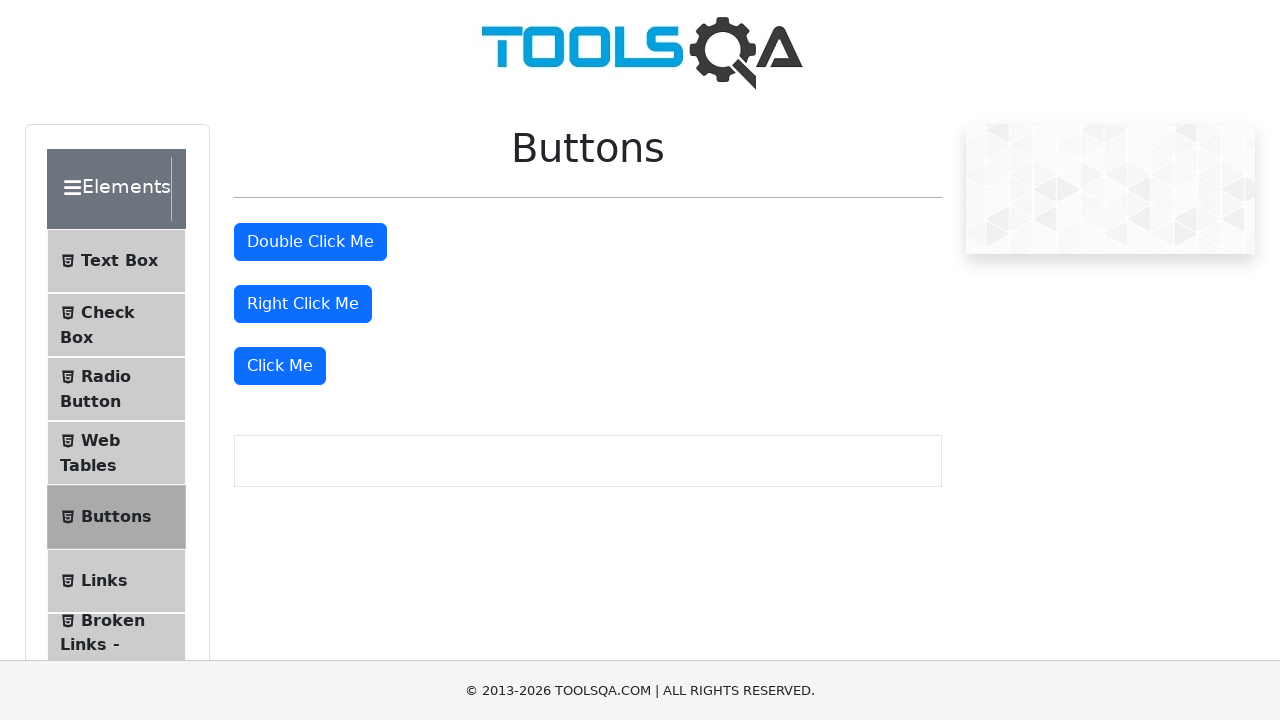

Navigated to https://demoqa.com/buttons
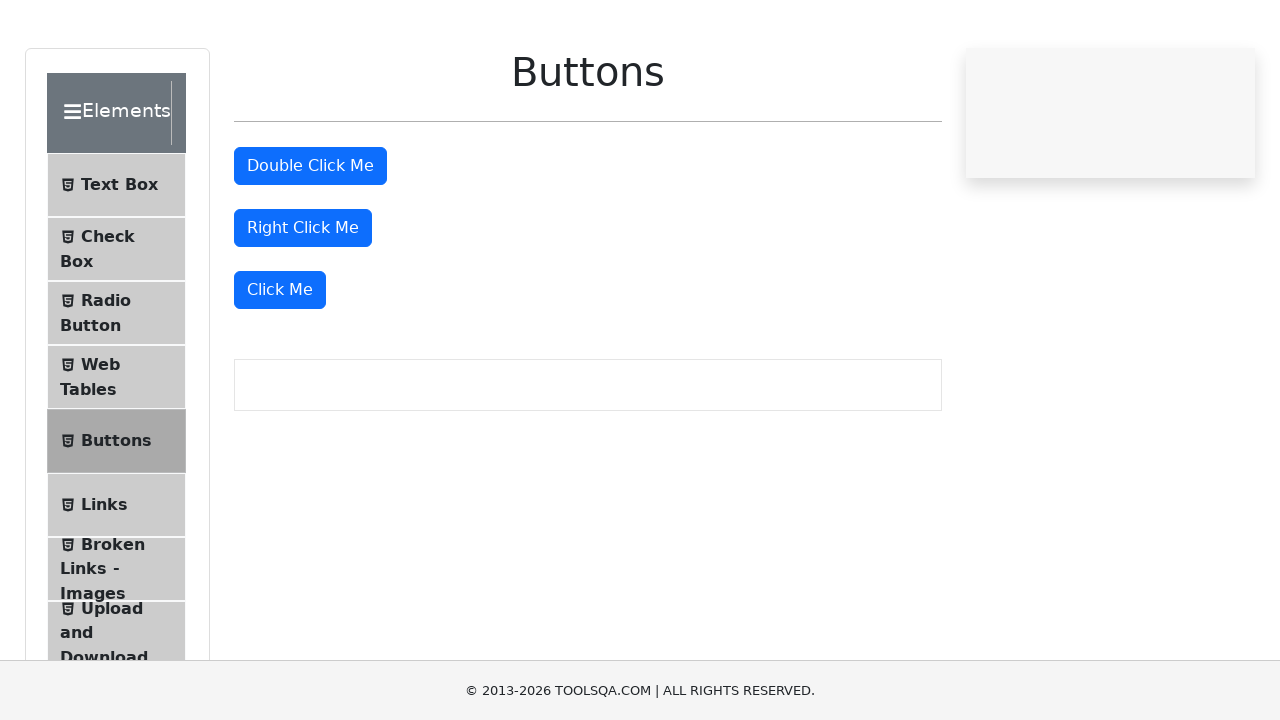

Located all buttons on the page
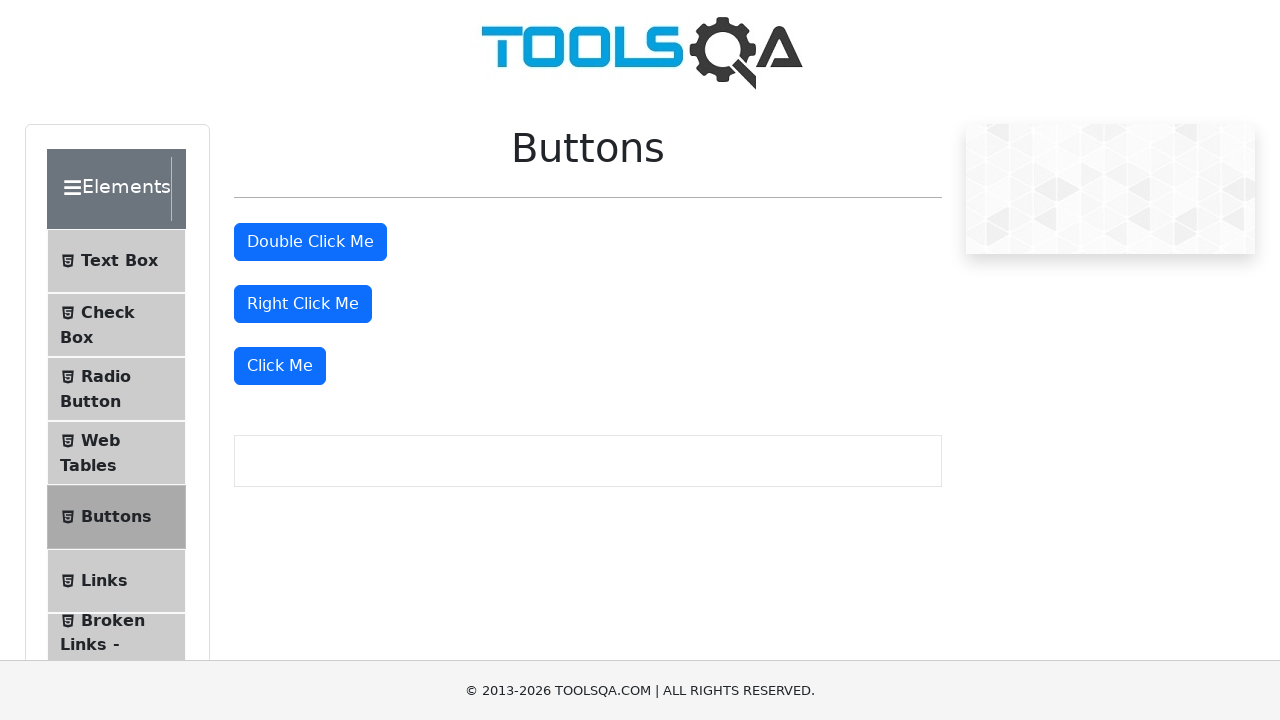

Double-clicked on the second button at (310, 242) on [type=button] >> nth=1
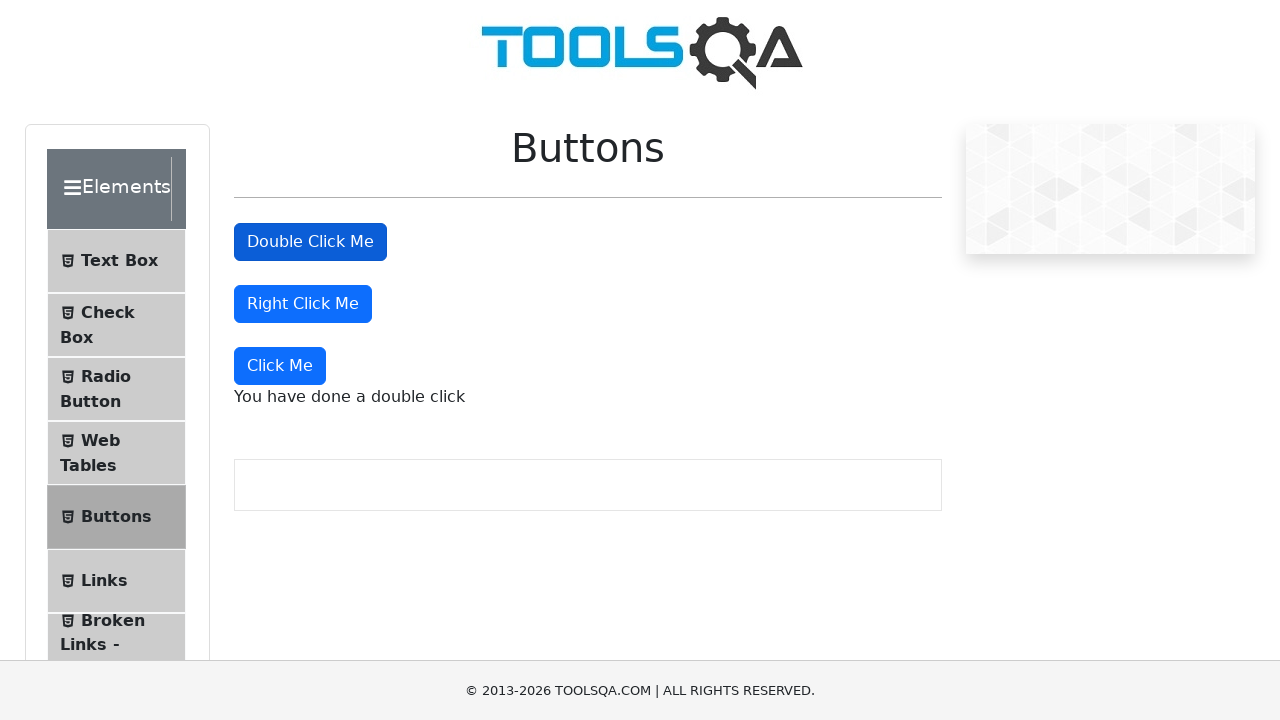

Right-clicked on the third button at (303, 304) on [type=button] >> nth=2
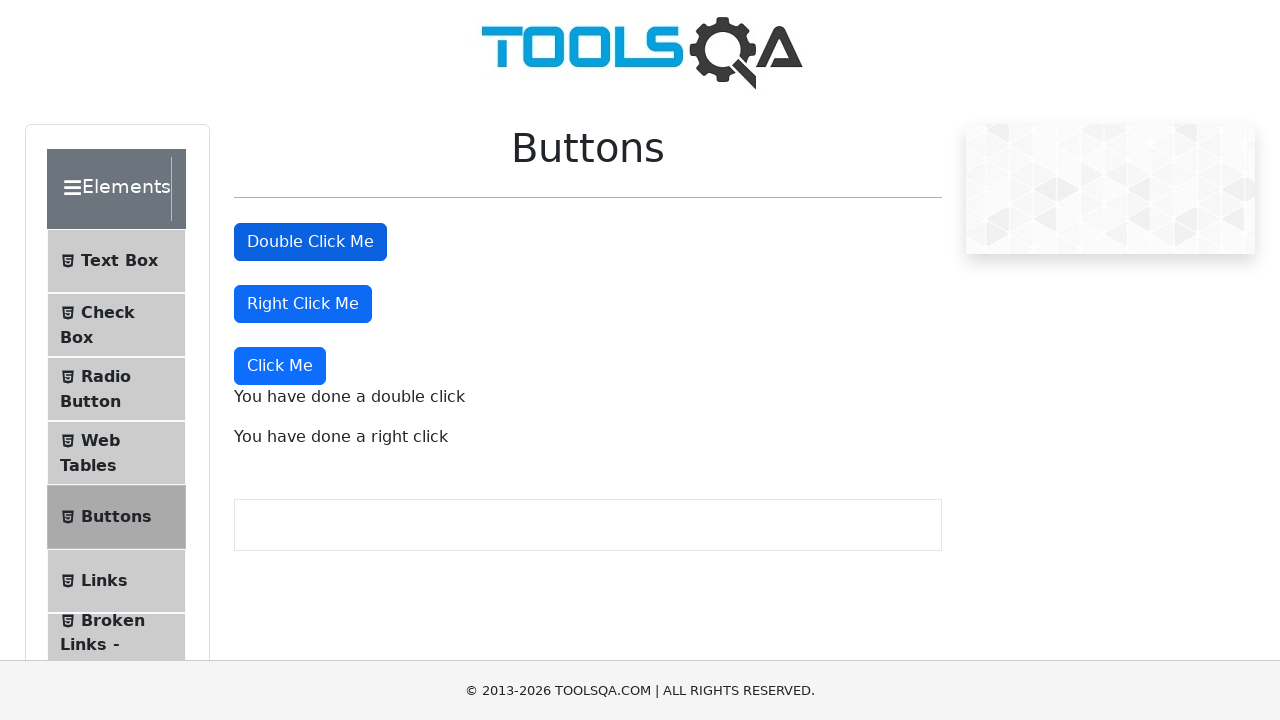

Clicked on the fourth button at (280, 366) on [type=button] >> nth=3
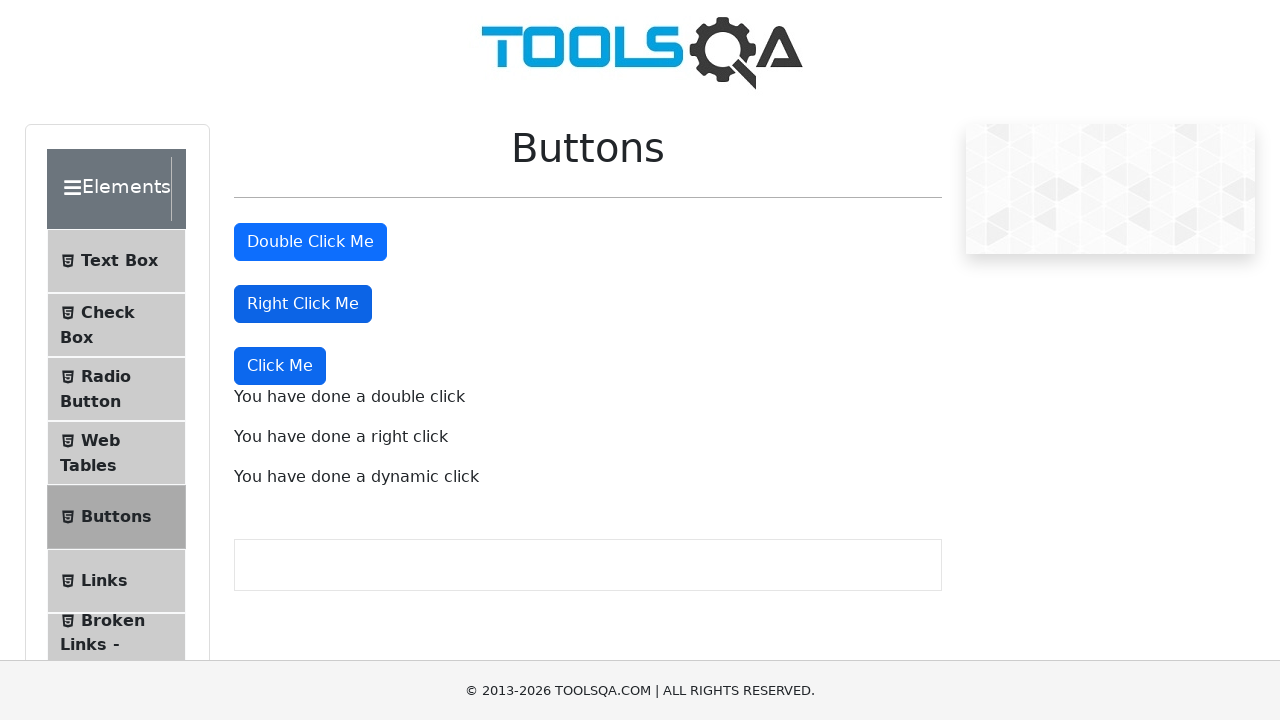

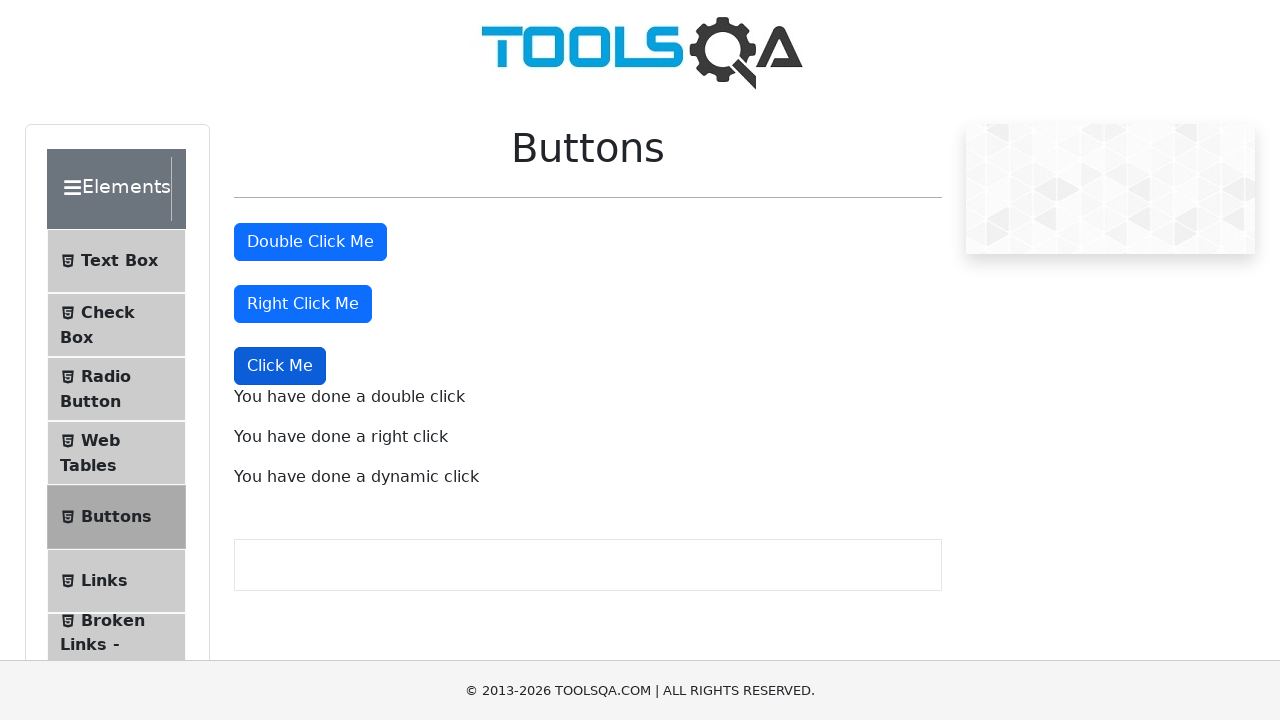